Tests opening and closing small and large modal dialogs, verifying content is visible in the large modal

Starting URL: https://demoqa.com/modal-dialogs

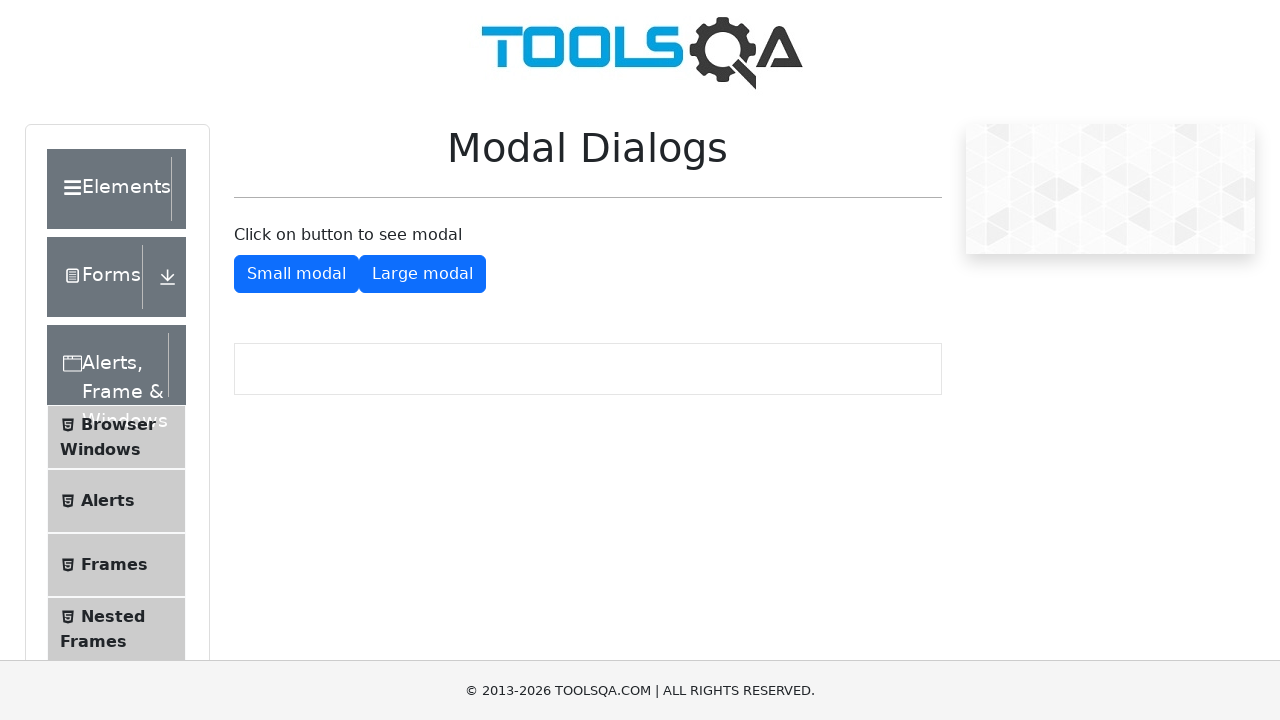

Clicked 'Small modal' button to open small modal dialog at (296, 274) on internal:role=button[name="Small modal"i]
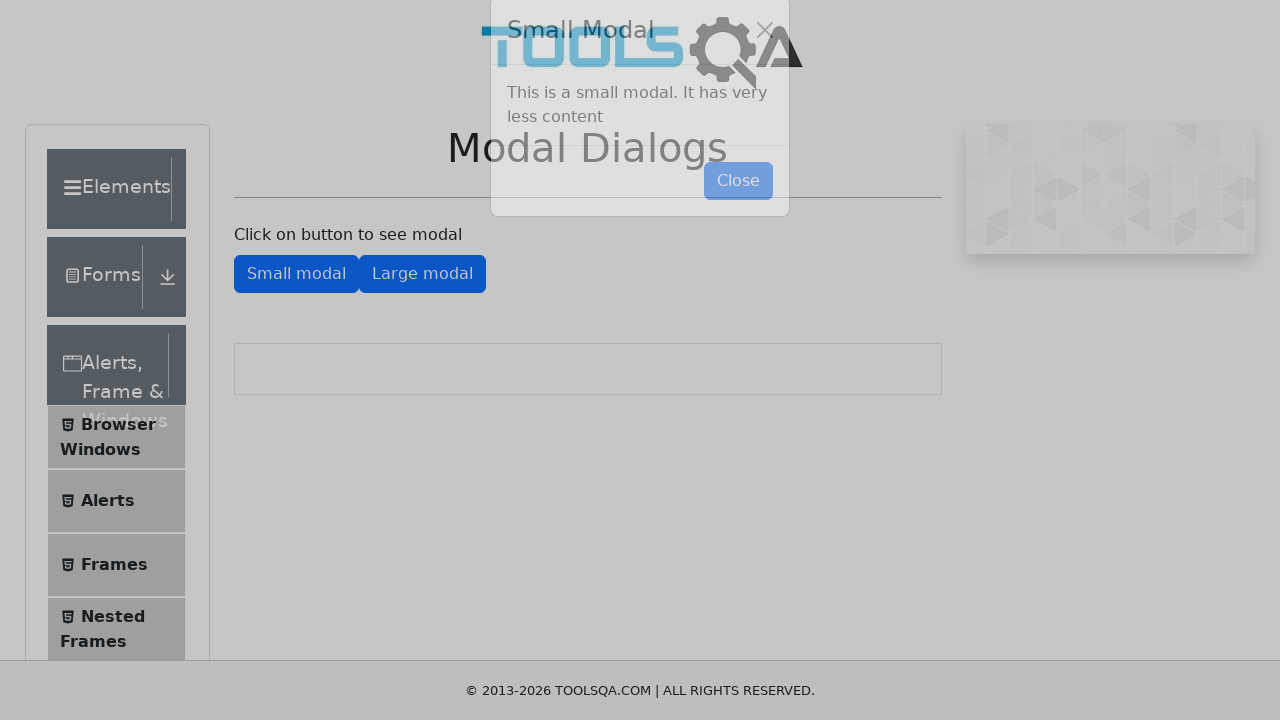

Clicked close button to close small modal dialog at (738, 214) on #closeSmallModal
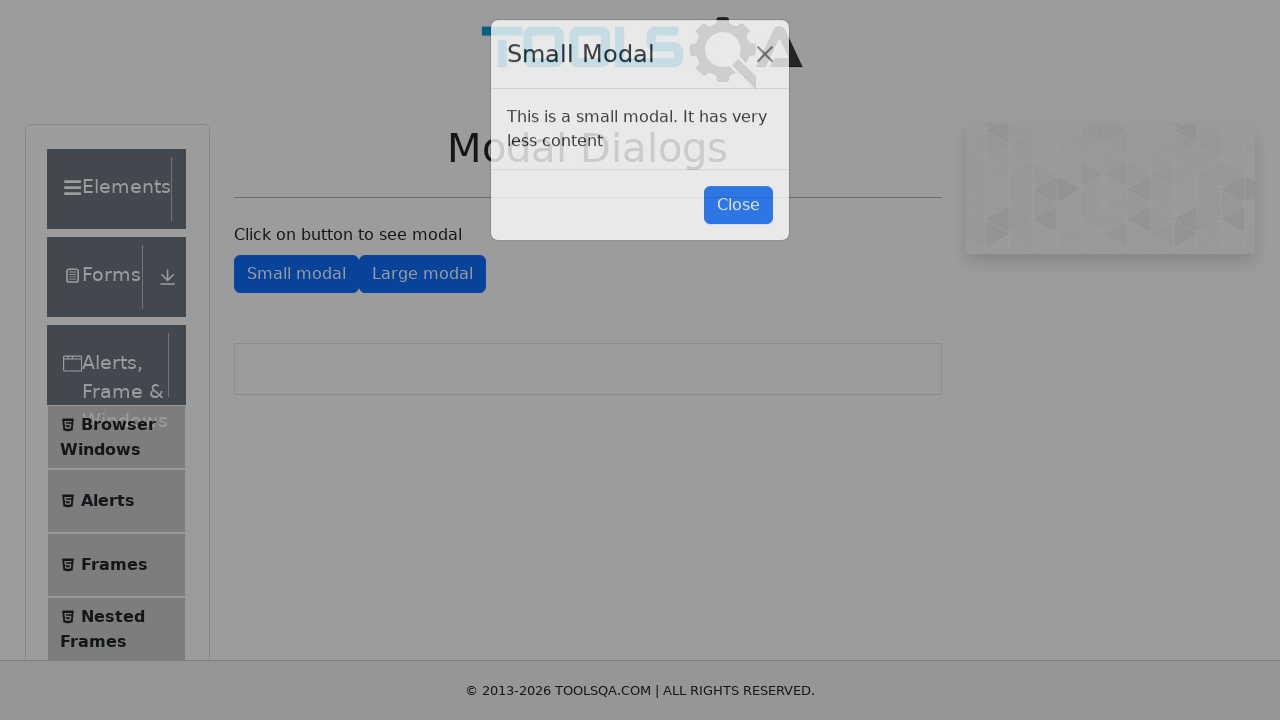

Clicked 'Large modal' button to open large modal dialog at (422, 274) on internal:role=button[name="Large modal"i]
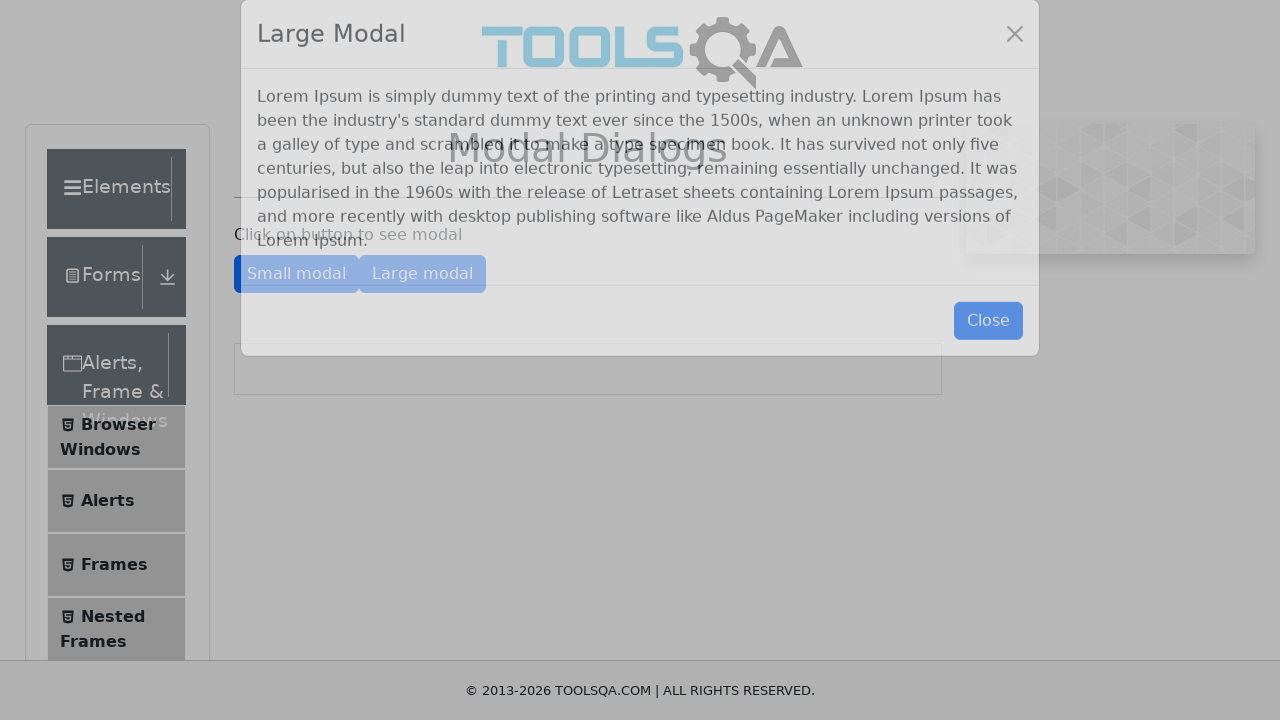

Large modal content loaded and verified - Lorem ipsum text is visible
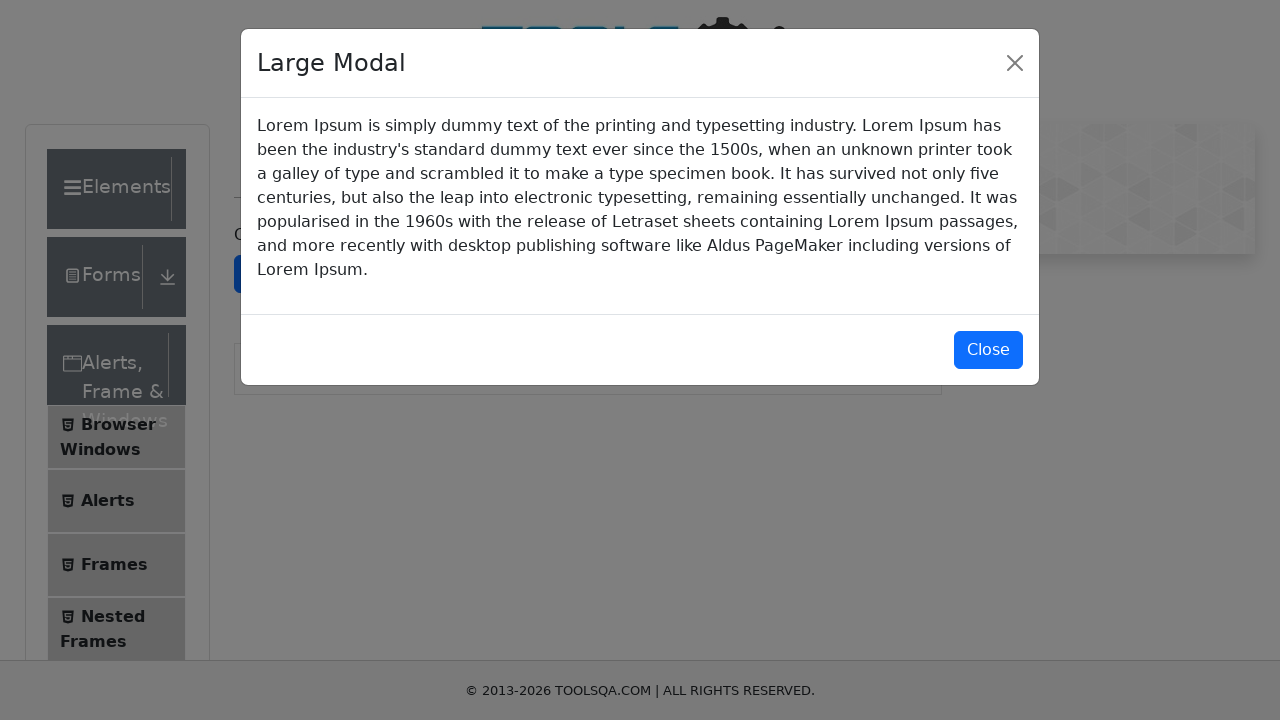

Clicked close button to close large modal dialog at (988, 350) on #closeLargeModal
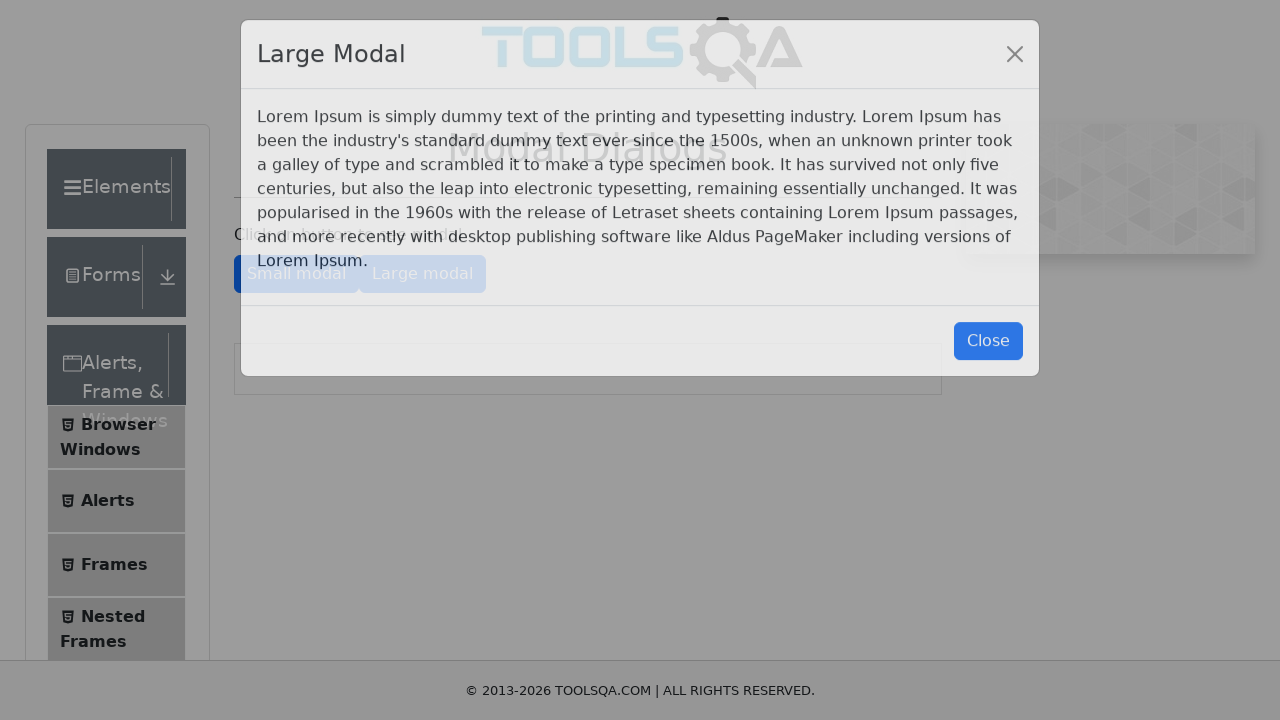

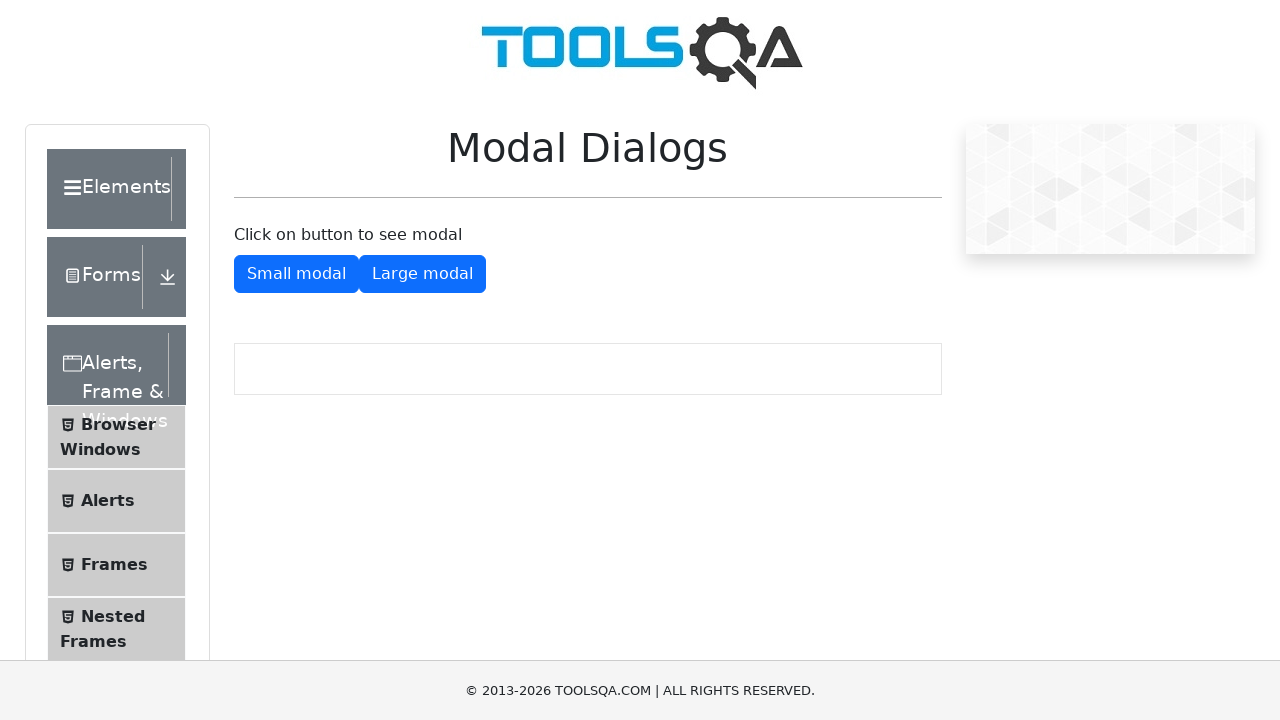